Tests the Back button on the answers to the 3rd question in the game to verify radio button selection is preserved

Starting URL: https://shemsvcollege.github.io/Trivia/

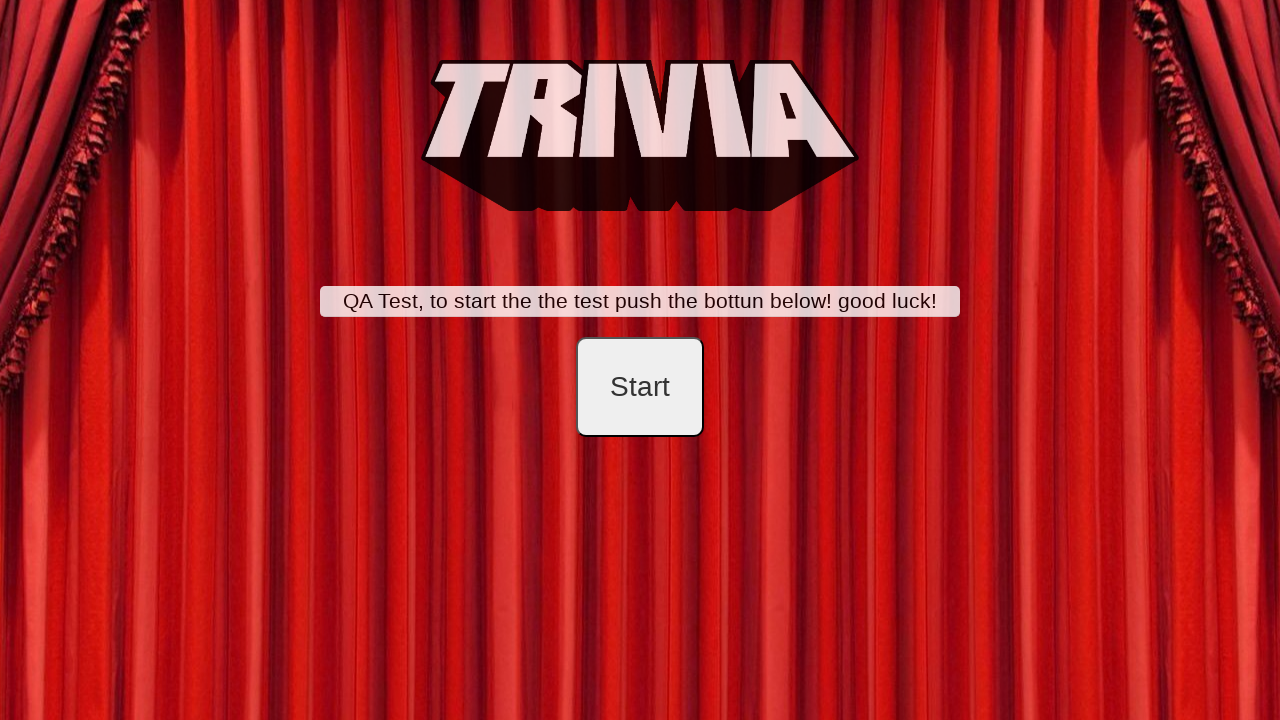

Clicked start button at (640, 387) on #startB
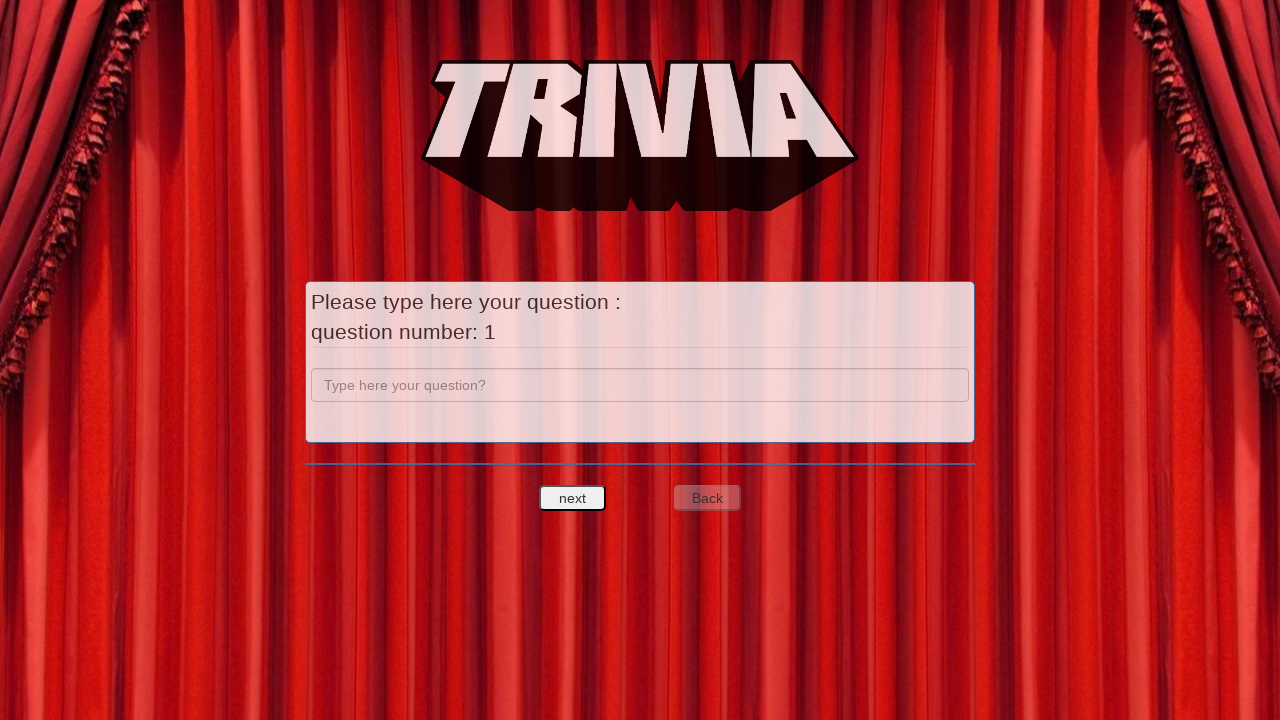

Filled question 1 text field with 'a' on input[name='question']
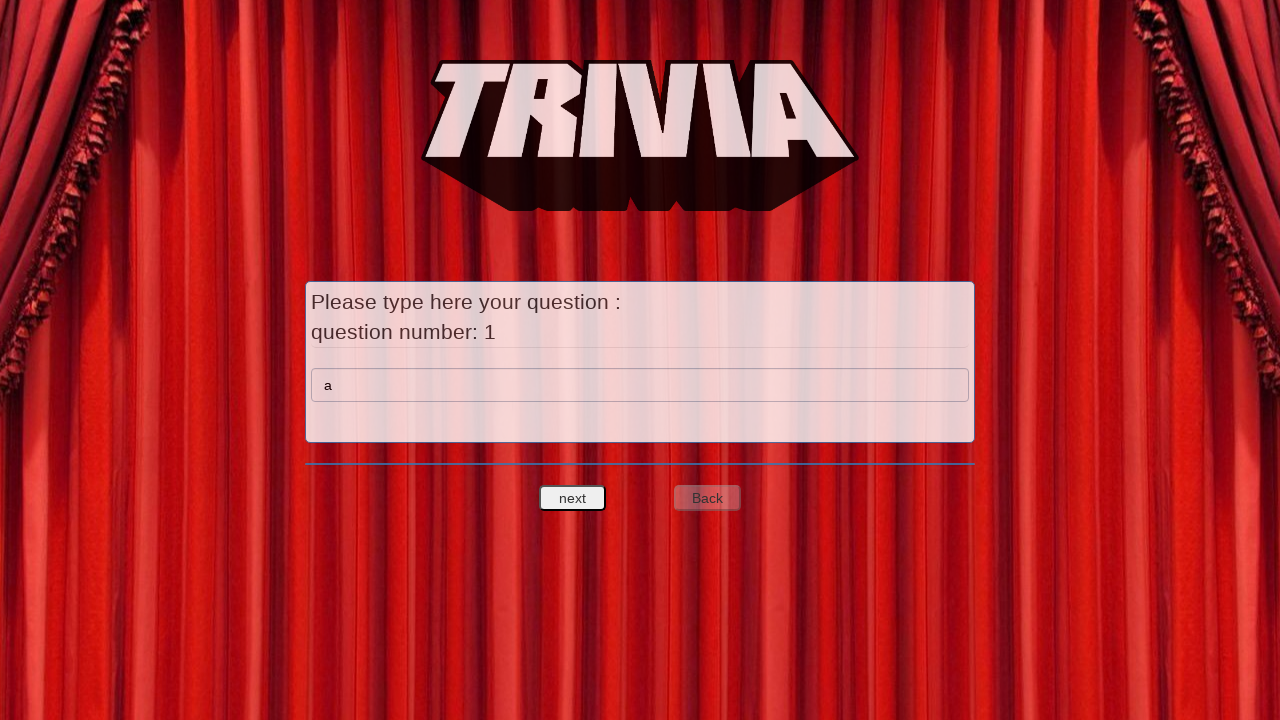

Clicked next question button to proceed to answers for question 1 at (573, 498) on #nextquest
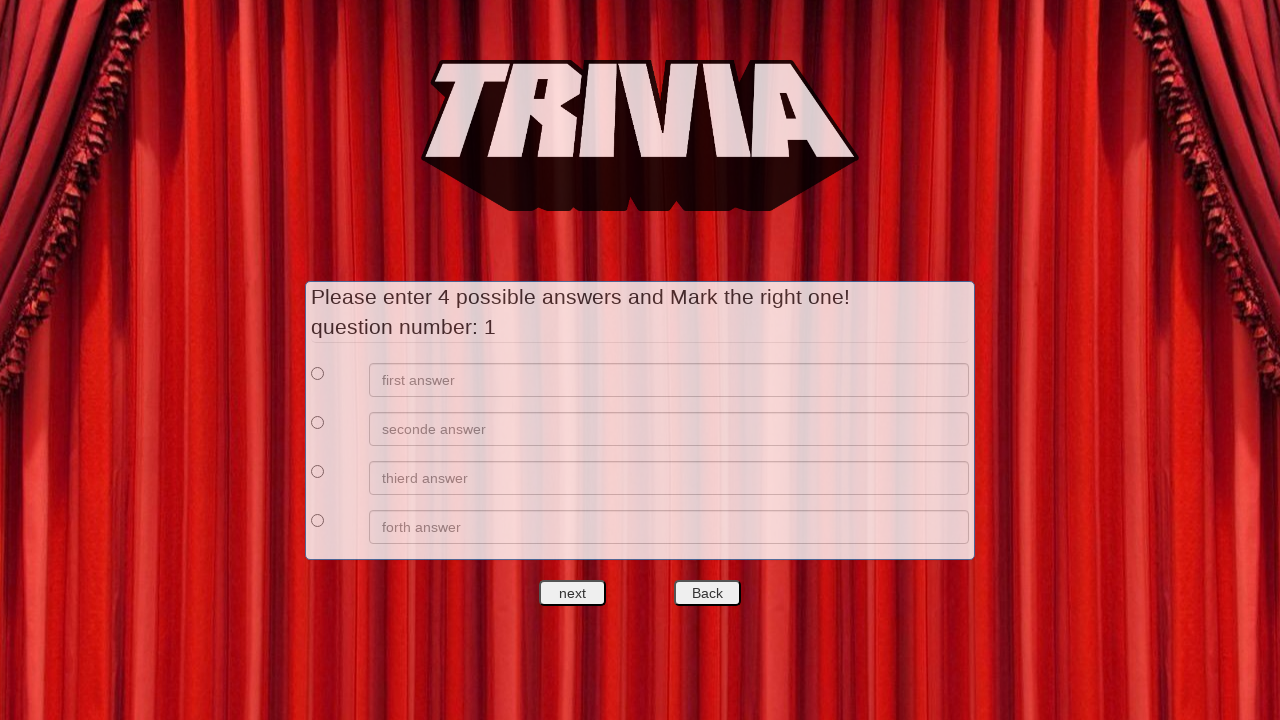

Filled first answer option for question 1 with 'a' on //*[@id='answers']/div[1]/div[2]/input
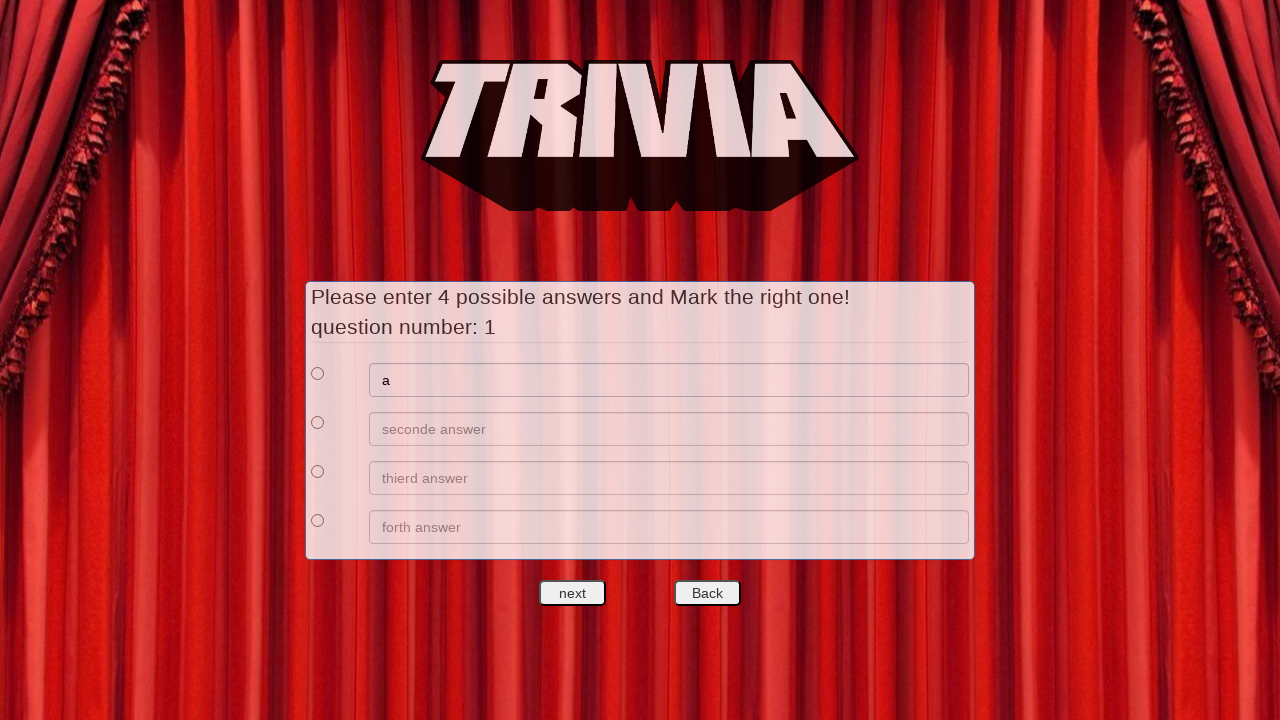

Filled second answer option for question 1 with 'b' on //*[@id='answers']/div[2]/div[2]/input
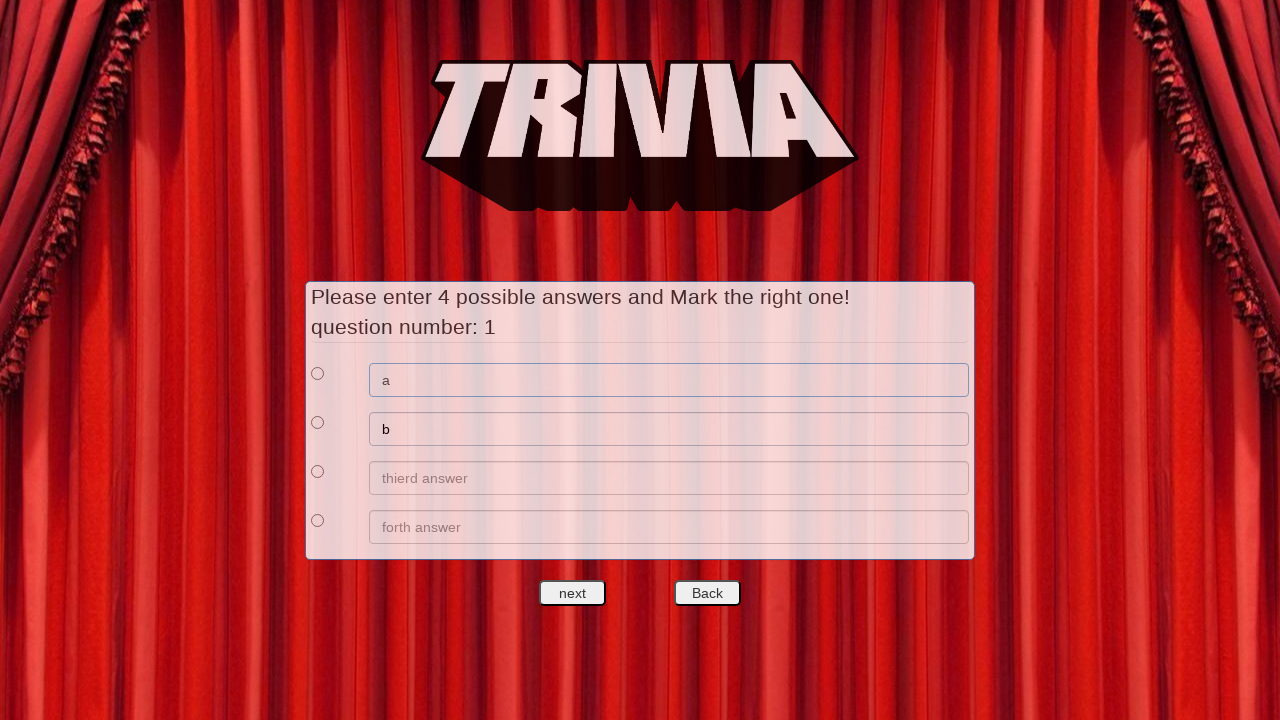

Filled third answer option for question 1 with 'c' on //*[@id='answers']/div[3]/div[2]/input
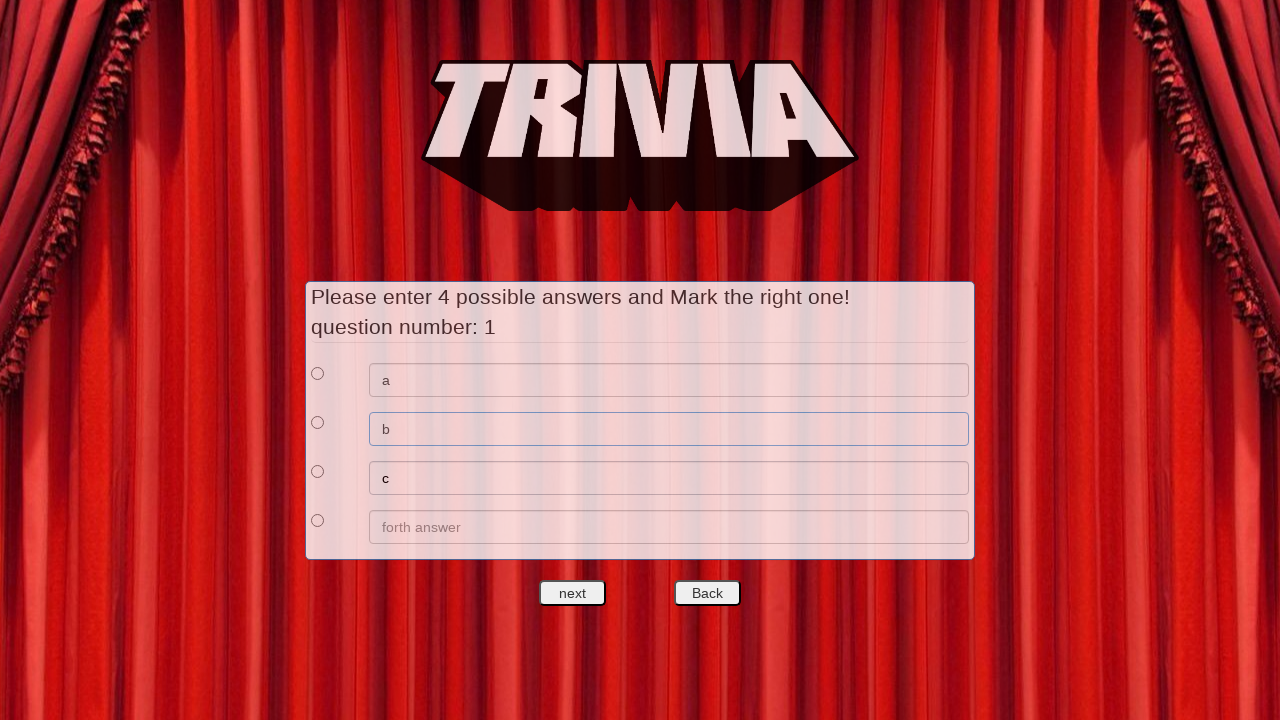

Filled fourth answer option for question 1 with 'd' on //*[@id='answers']/div[4]/div[2]/input
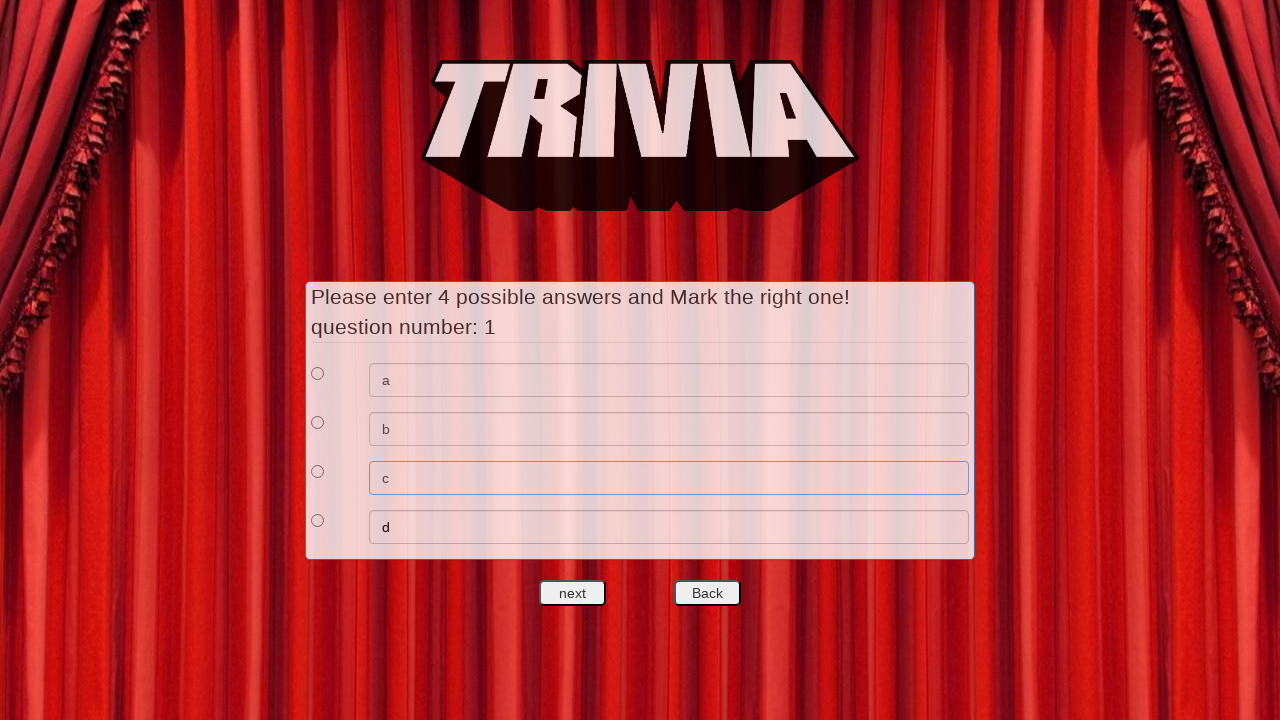

Selected first radio button as correct answer for question 1 at (318, 373) on xpath=//*[@id='answers']/div[1]/div[1]/input
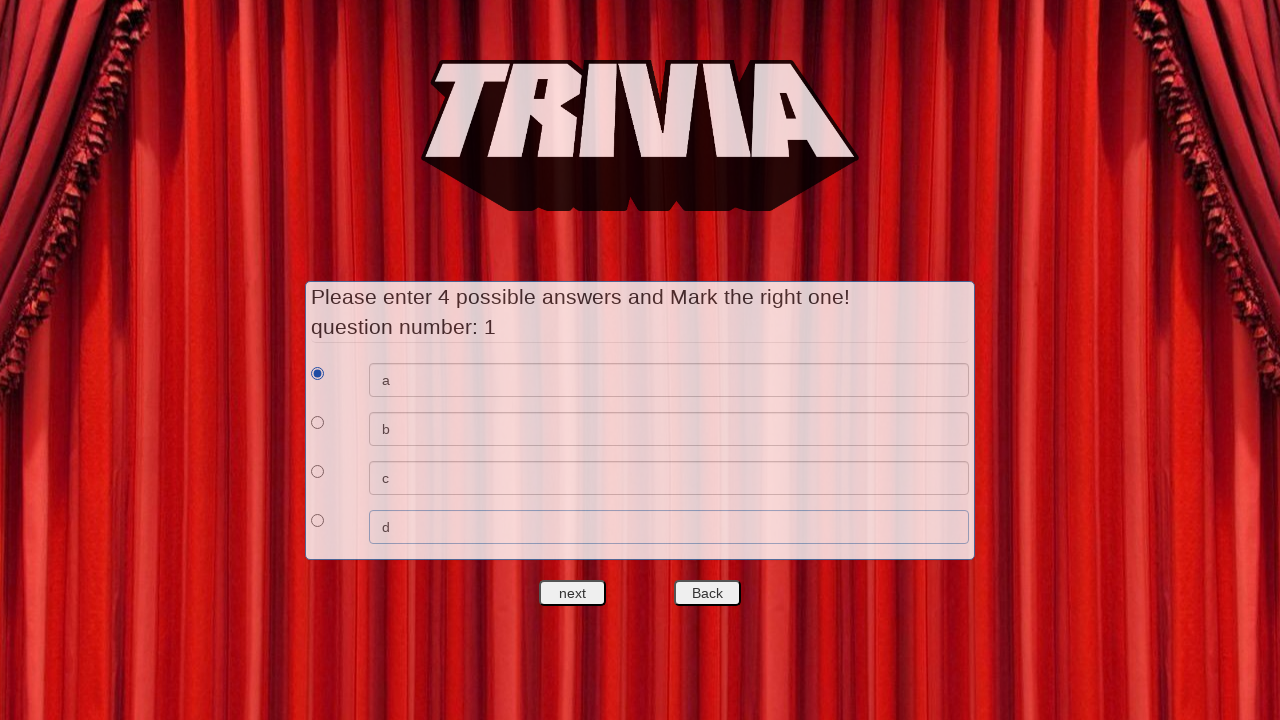

Clicked next question button to proceed to question 2 at (573, 593) on #nextquest
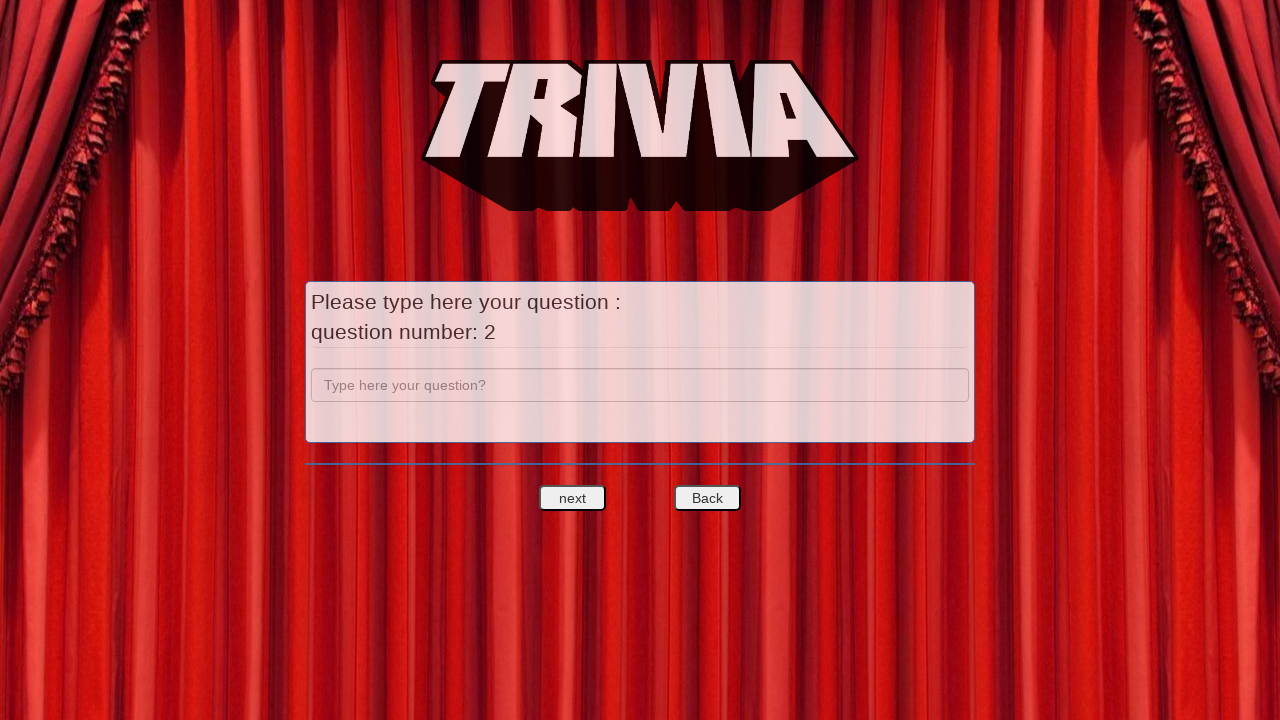

Filled question 2 text field with 'b' on input[name='question']
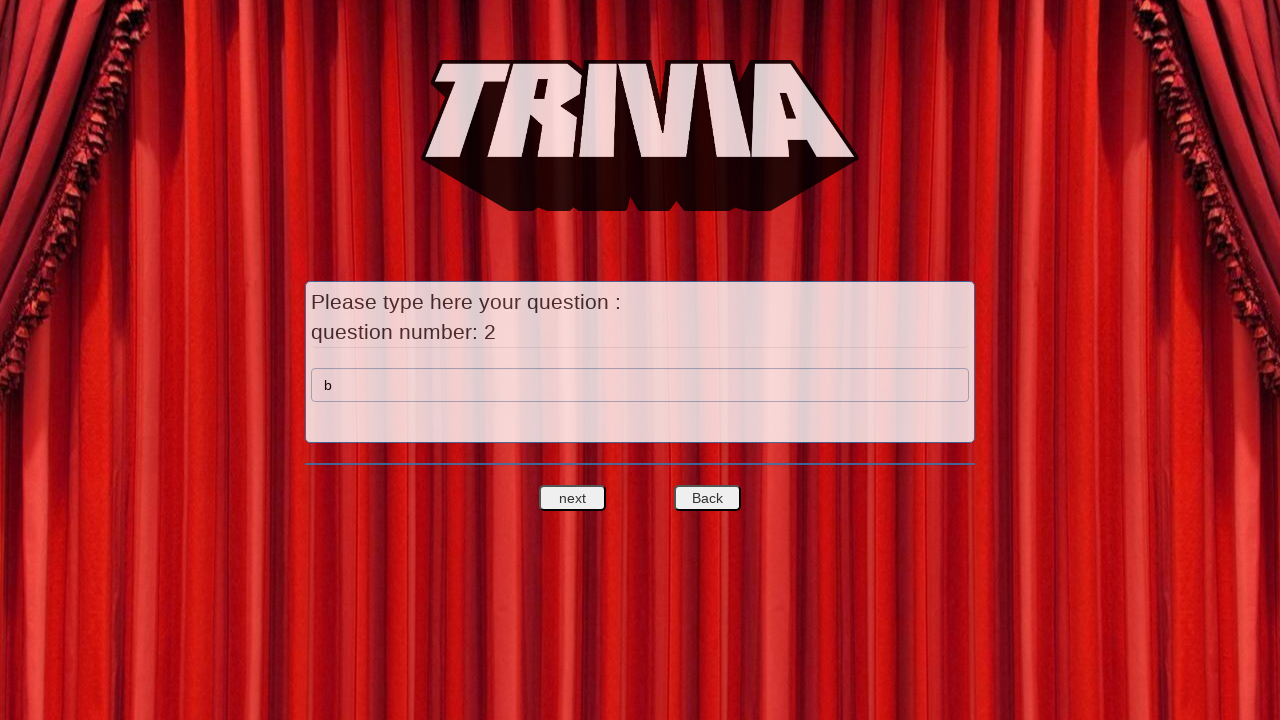

Clicked next question button to proceed to answers for question 2 at (573, 498) on #nextquest
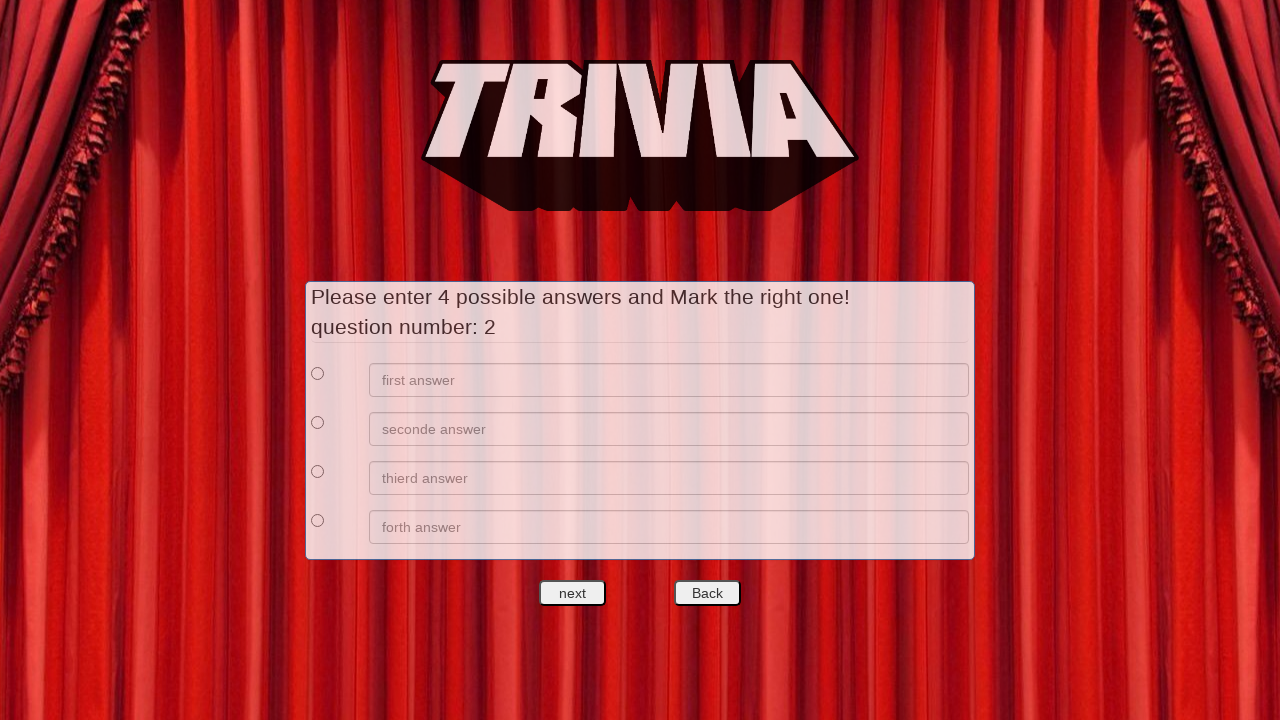

Filled first answer option for question 2 with 'e' on //*[@id='answers']/div[1]/div[2]/input
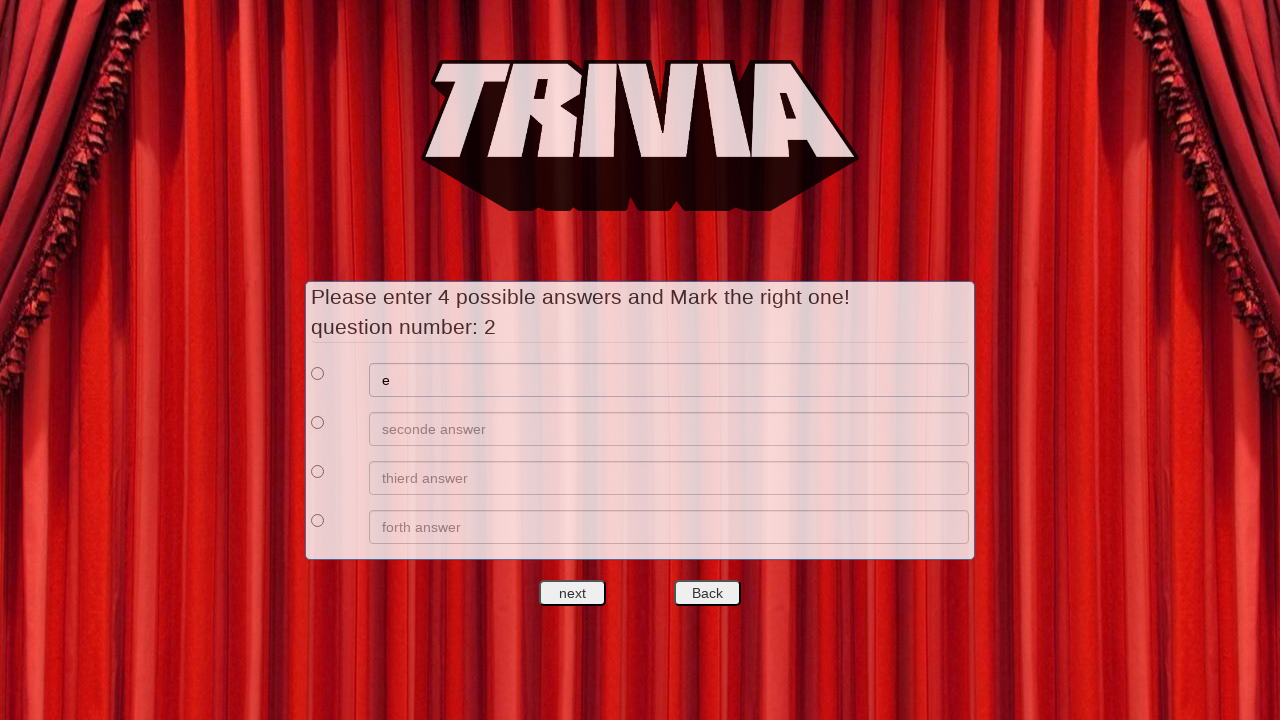

Filled second answer option for question 2 with 'f' on //*[@id='answers']/div[2]/div[2]/input
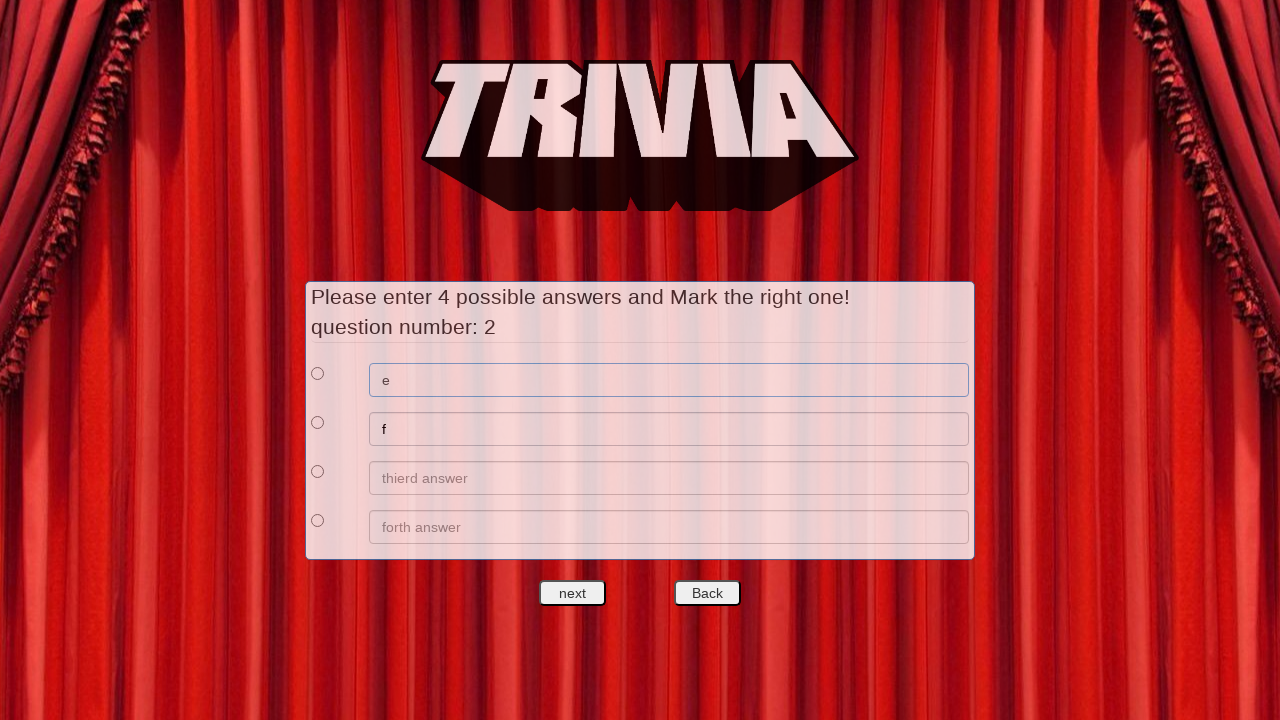

Filled third answer option for question 2 with 'g' on //*[@id='answers']/div[3]/div[2]/input
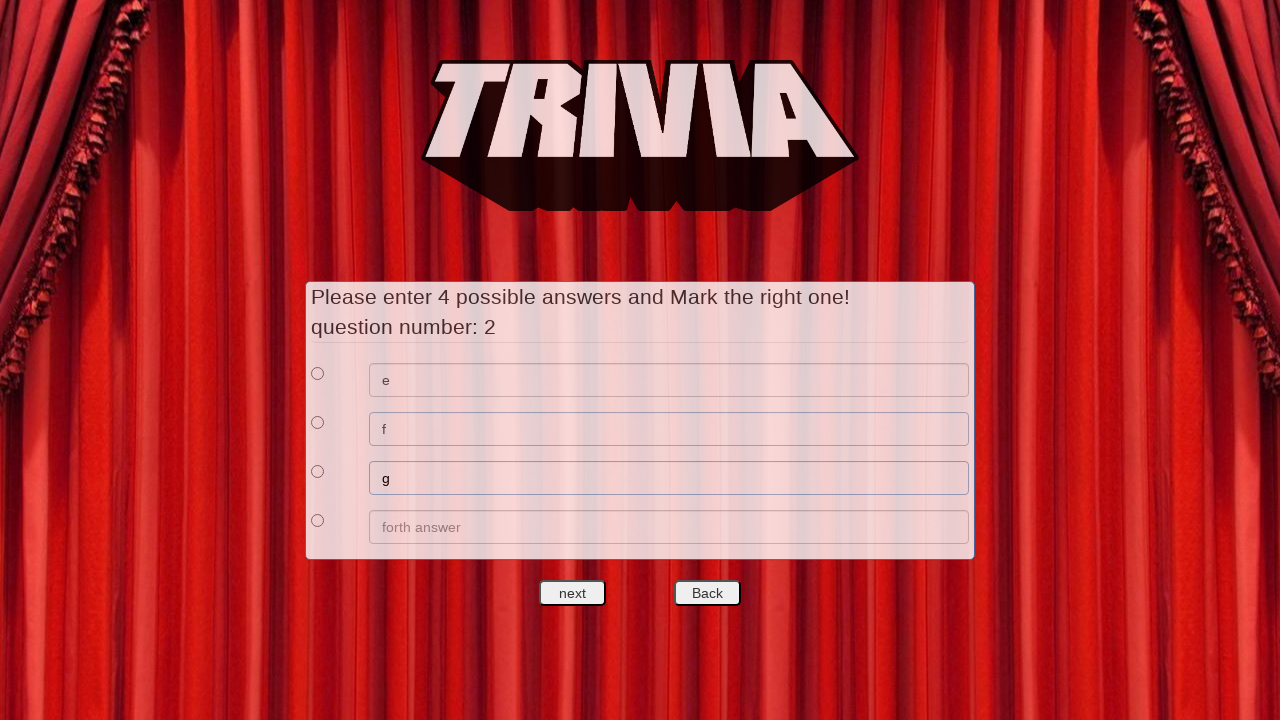

Filled fourth answer option for question 2 with 'h' on //*[@id='answers']/div[4]/div[2]/input
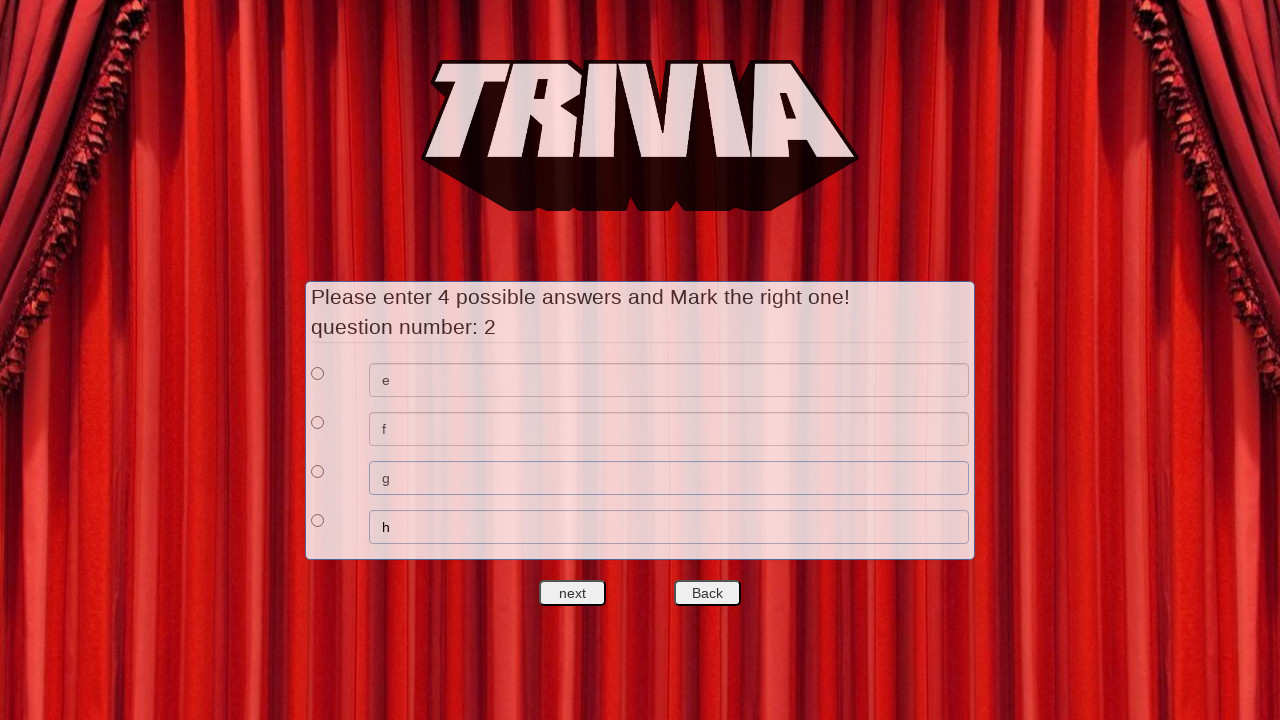

Selected first radio button as correct answer for question 2 at (318, 373) on xpath=//*[@id='answers']/div[1]/div[1]/input
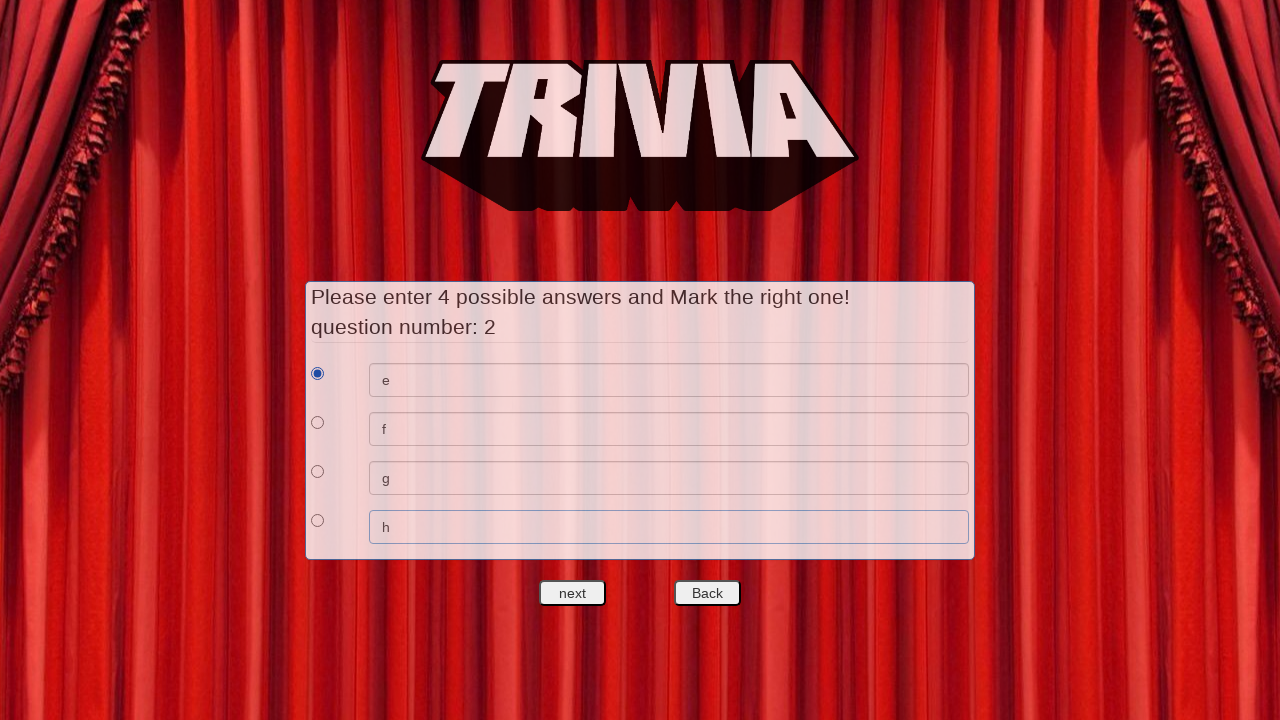

Clicked next question button to proceed to question 3 at (573, 593) on #nextquest
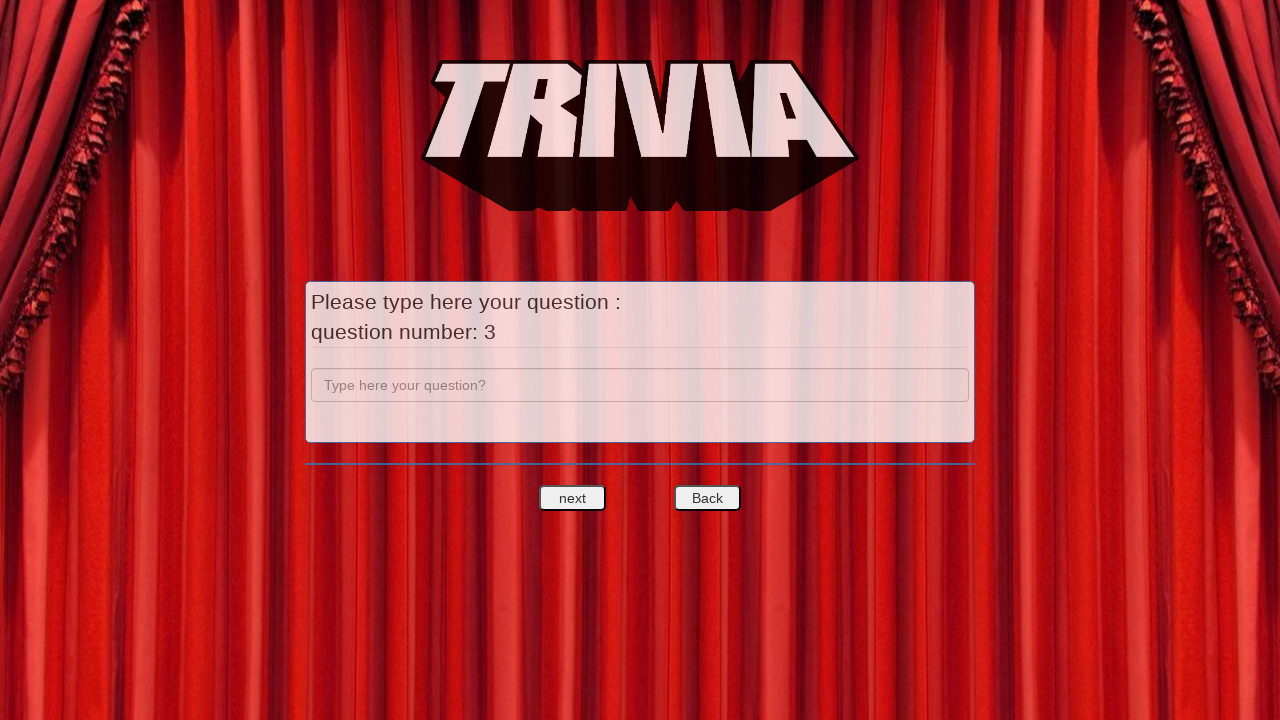

Filled question 3 text field with 'c' on input[name='question']
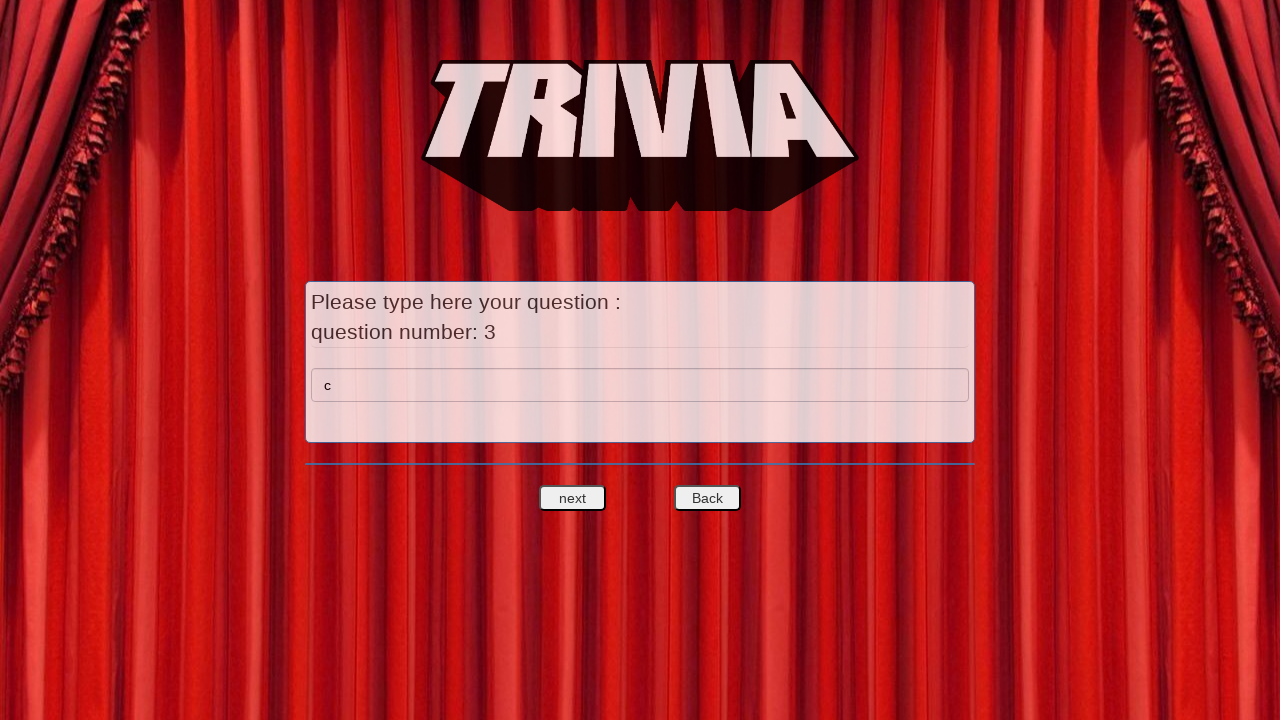

Clicked next question button to proceed to answers for question 3 at (573, 498) on #nextquest
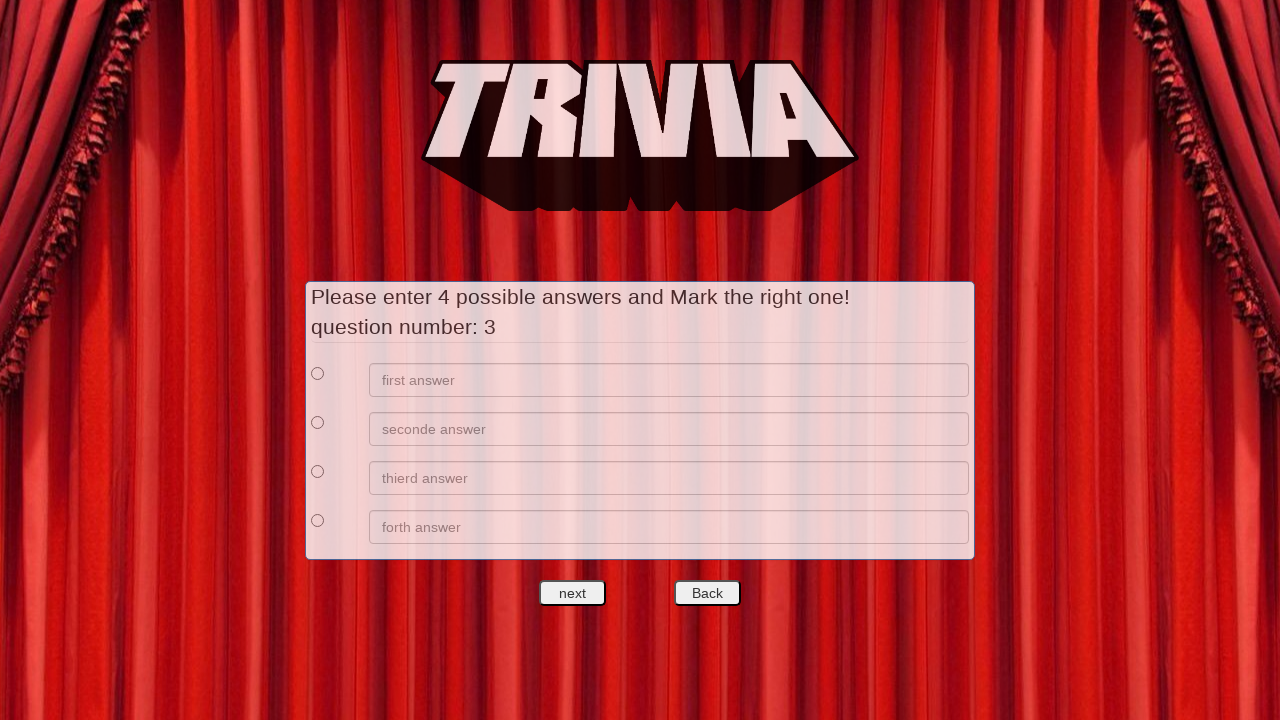

Filled first answer option for question 3 with 'i' on //*[@id='answers']/div[1]/div[2]/input
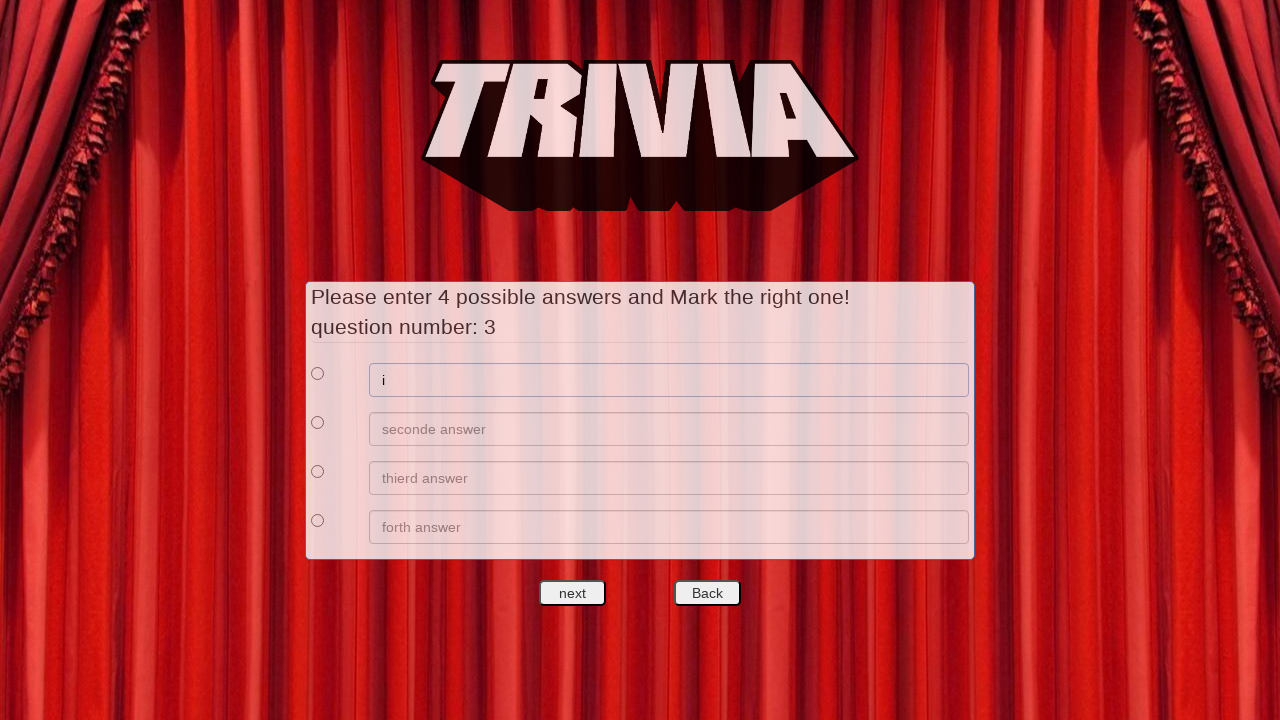

Filled second answer option for question 3 with 'j' on //*[@id='answers']/div[2]/div[2]/input
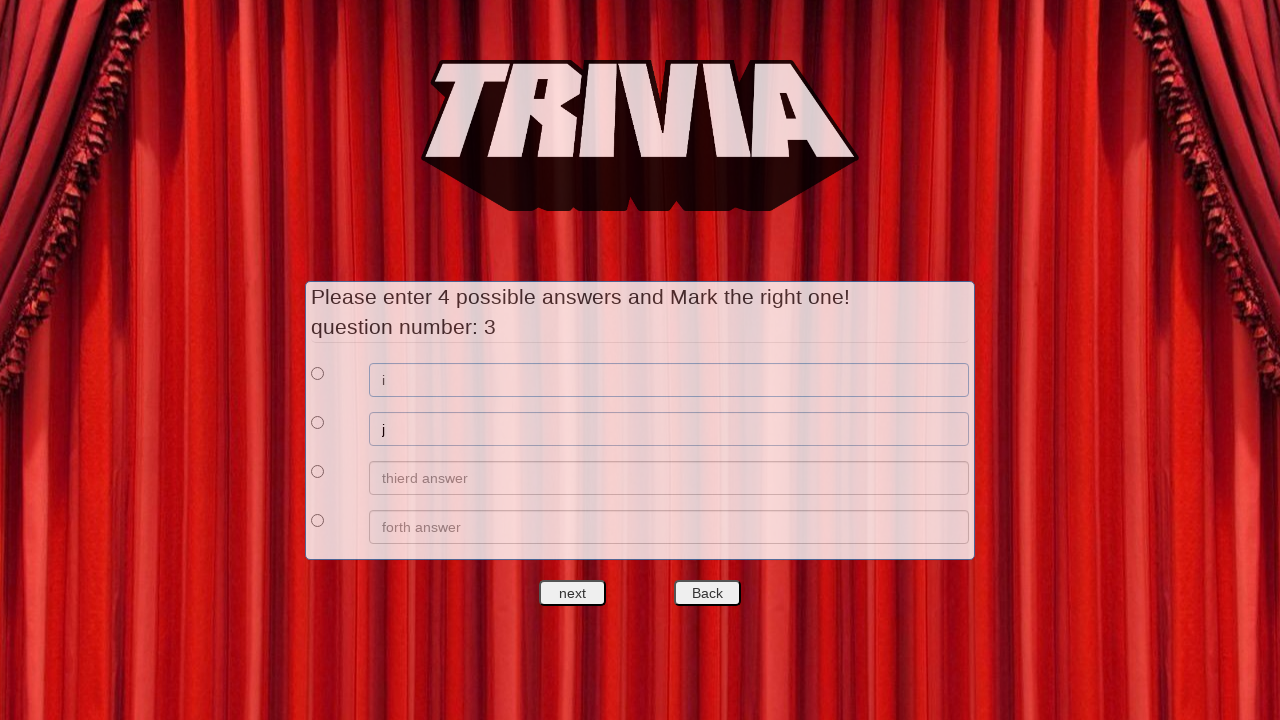

Filled third answer option for question 3 with 'k' on //*[@id='answers']/div[3]/div[2]/input
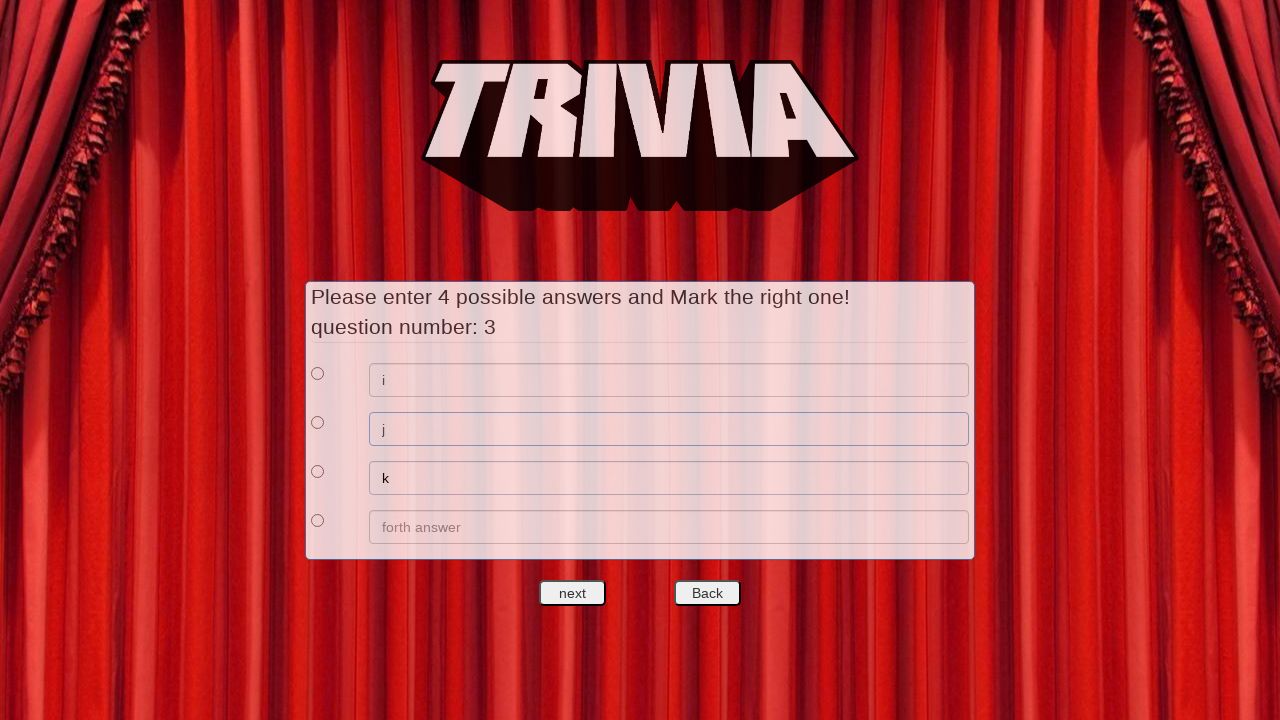

Filled fourth answer option for question 3 with 'l' on //*[@id='answers']/div[4]/div[2]/input
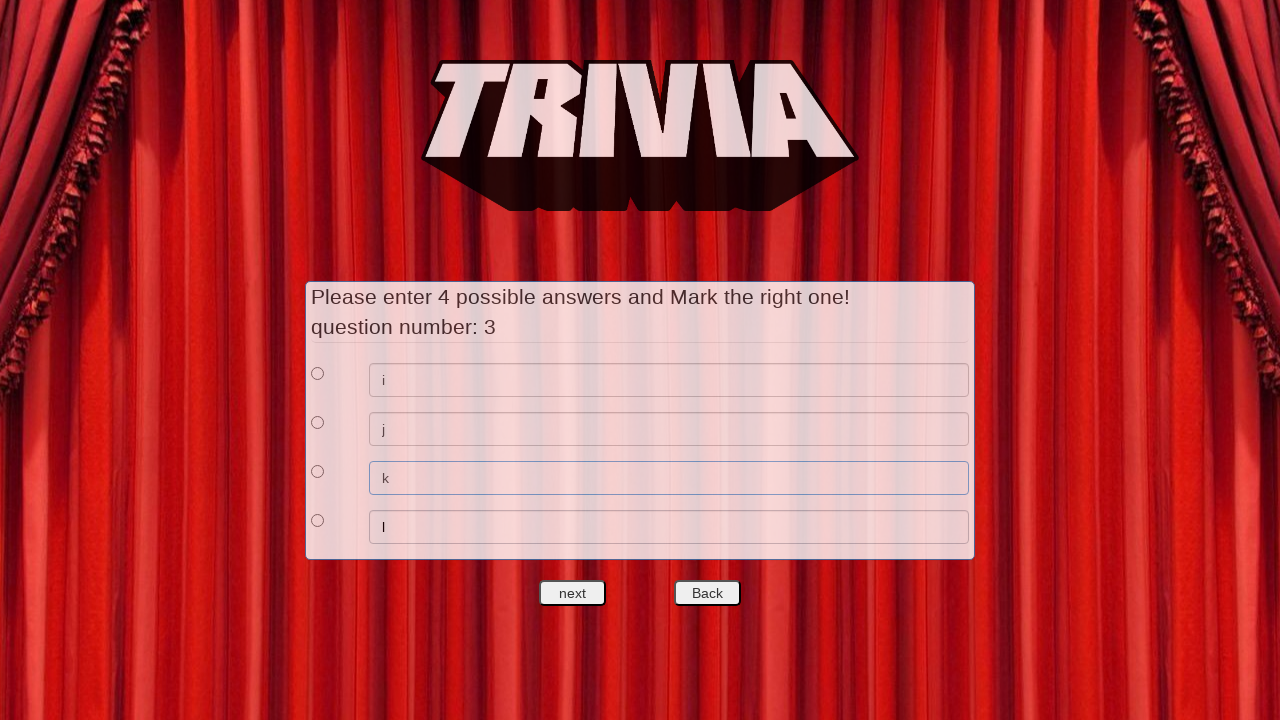

Selected first radio button as correct answer for question 3 at (318, 373) on xpath=//*[@id='answers']/div[1]/div[1]/input
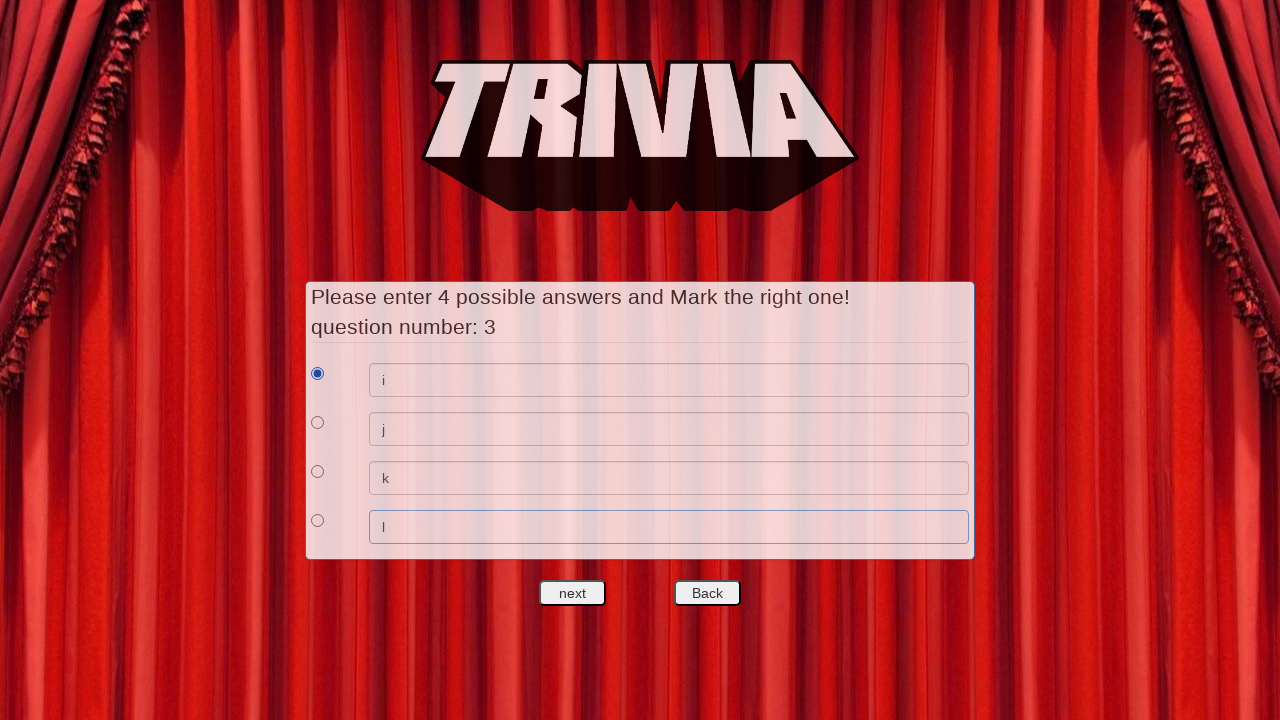

Clicked next question button to complete question creation at (573, 593) on #nextquest
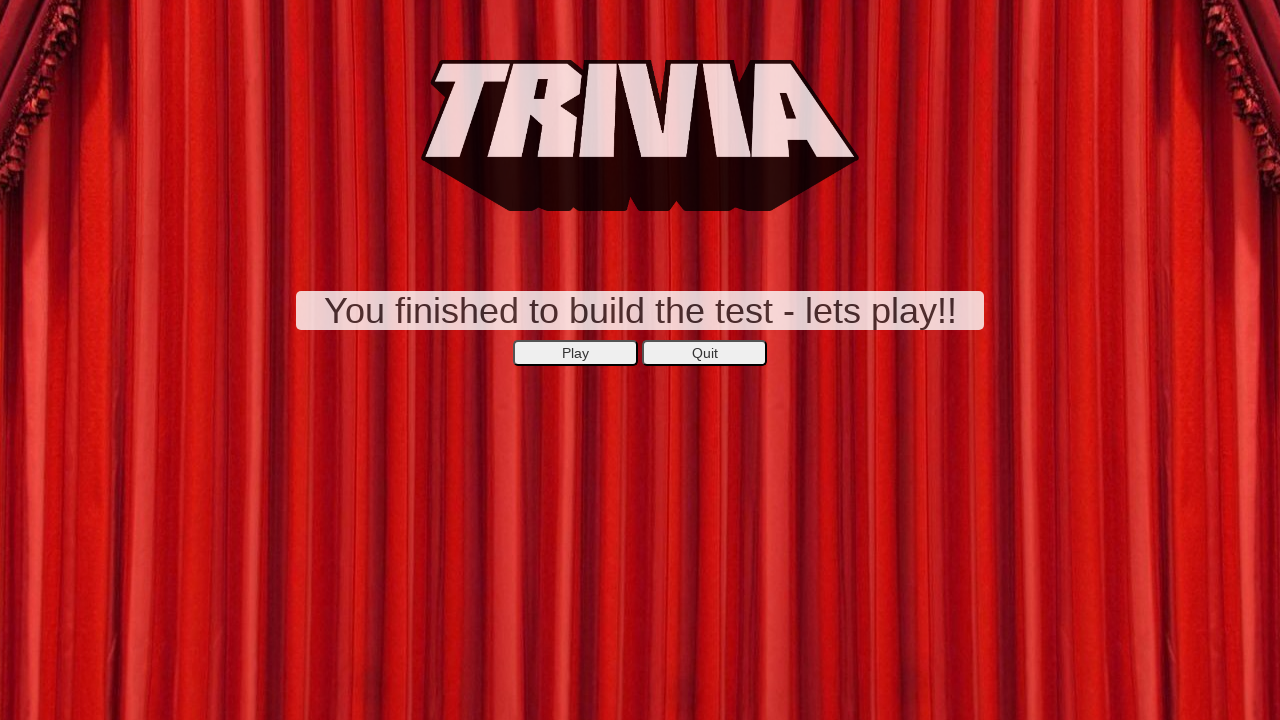

Clicked Play button to start answering questions at (576, 353) on xpath=//*[@id='secondepage']/center/button[1]
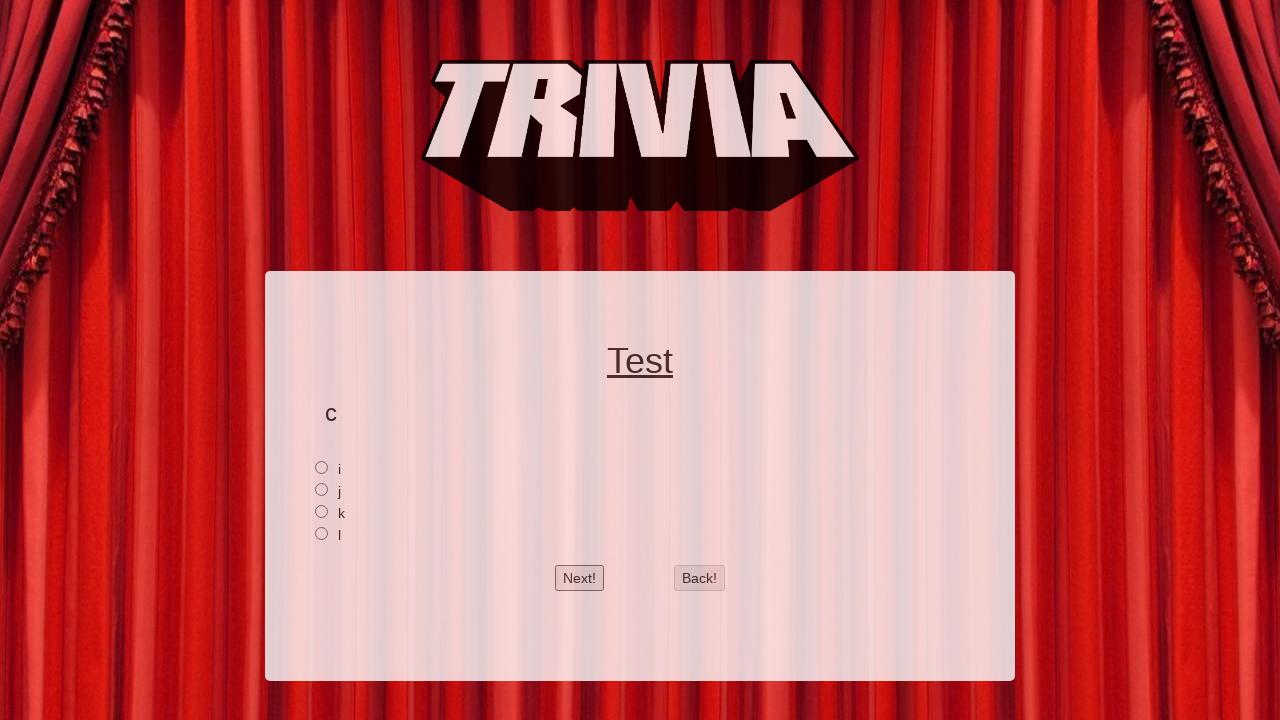

Selected first radio button to answer question 2 at (322, 467) on xpath=//*[@id='2']/input[1]
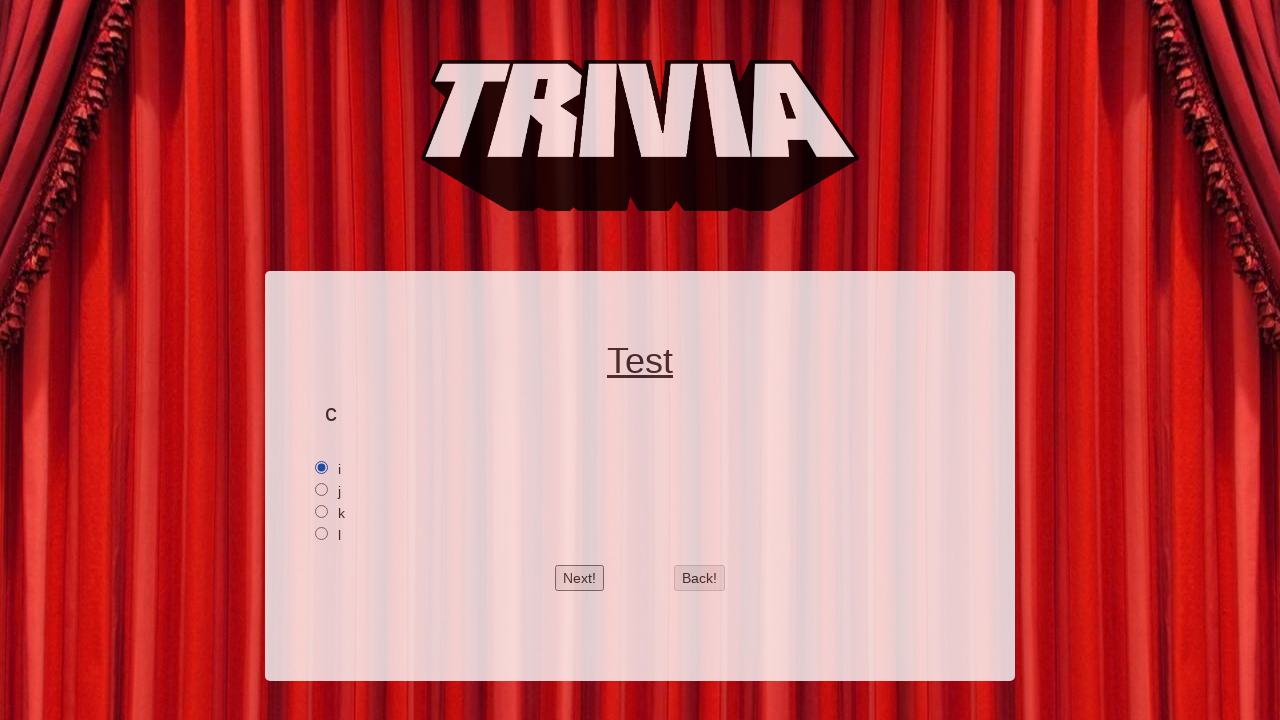

Clicked next button to proceed to question 1 at (580, 578) on #btnnext
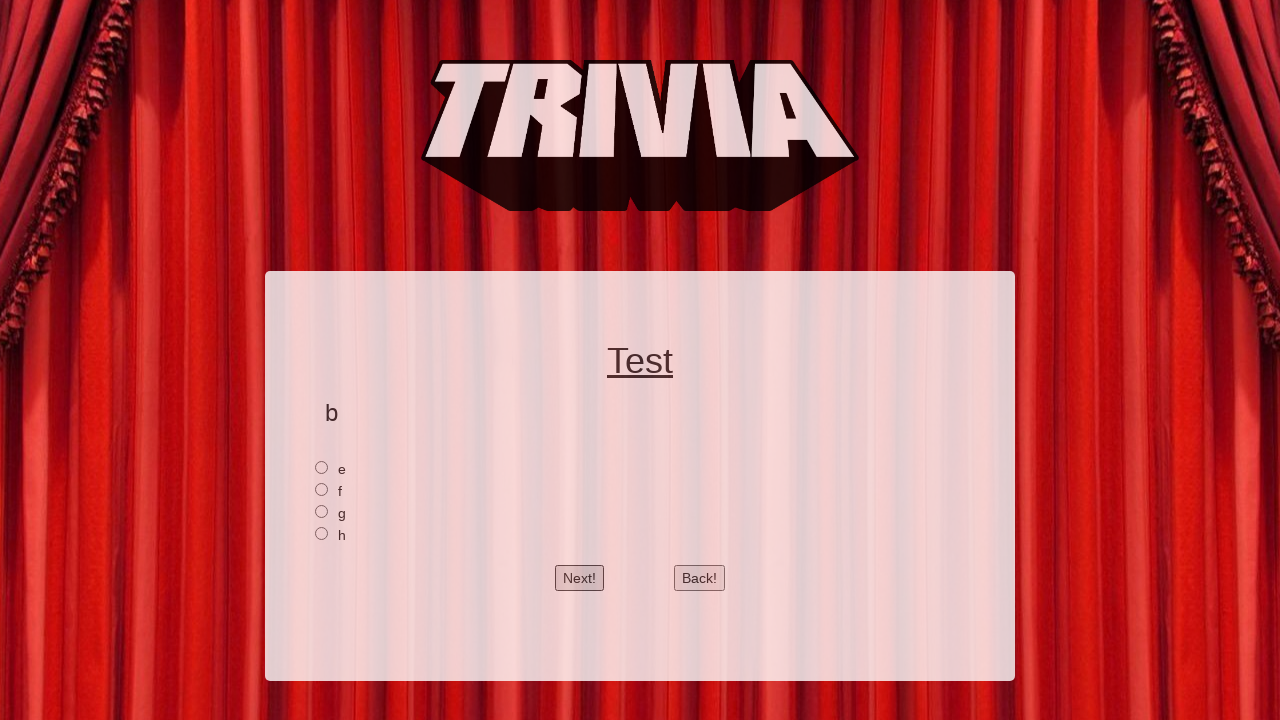

Selected first radio button to answer question 1 at (322, 467) on xpath=//*[@id='1']/input[1]
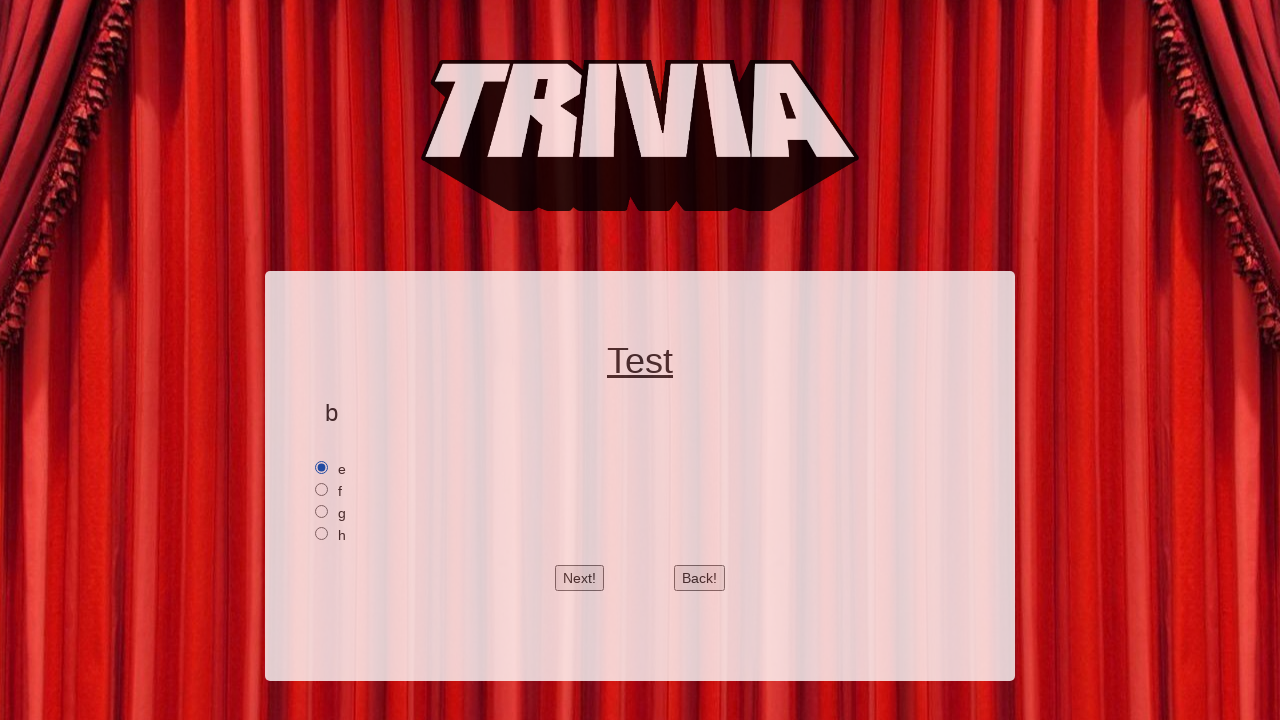

Clicked next button to complete question 1 at (580, 578) on #btnnext
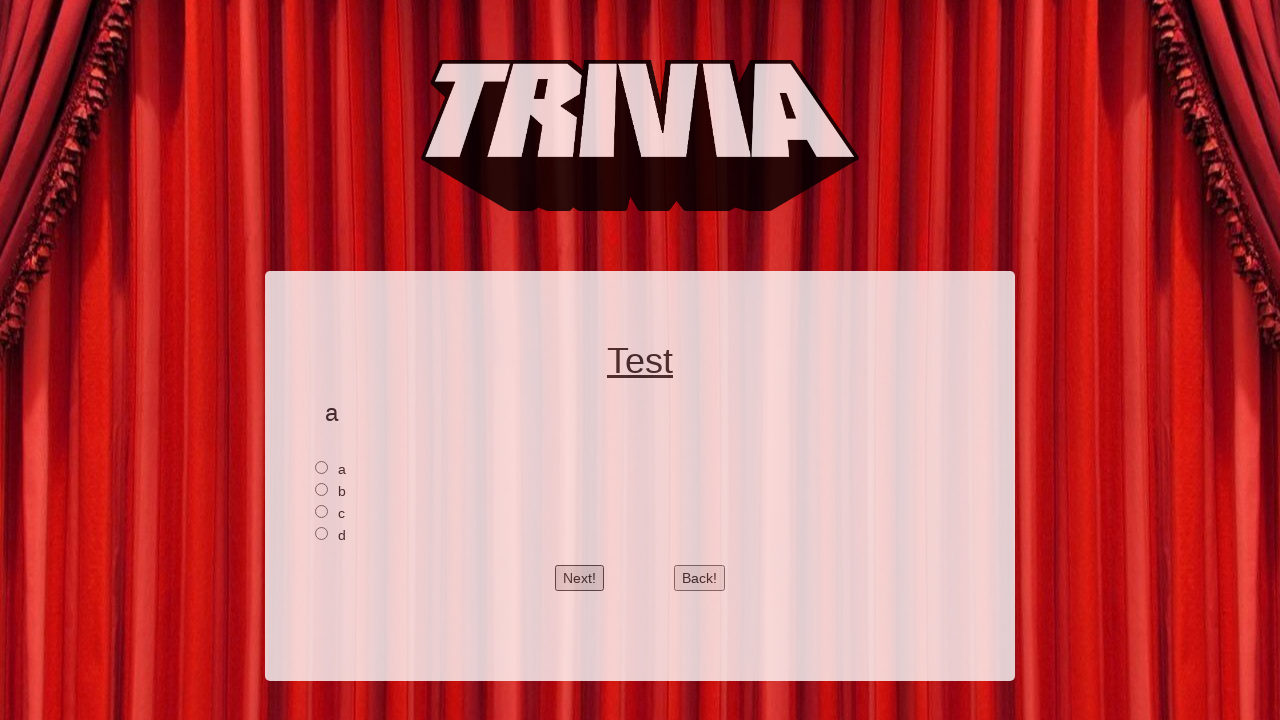

Clicked back button to return to question 1 answers at (700, 578) on #btnback
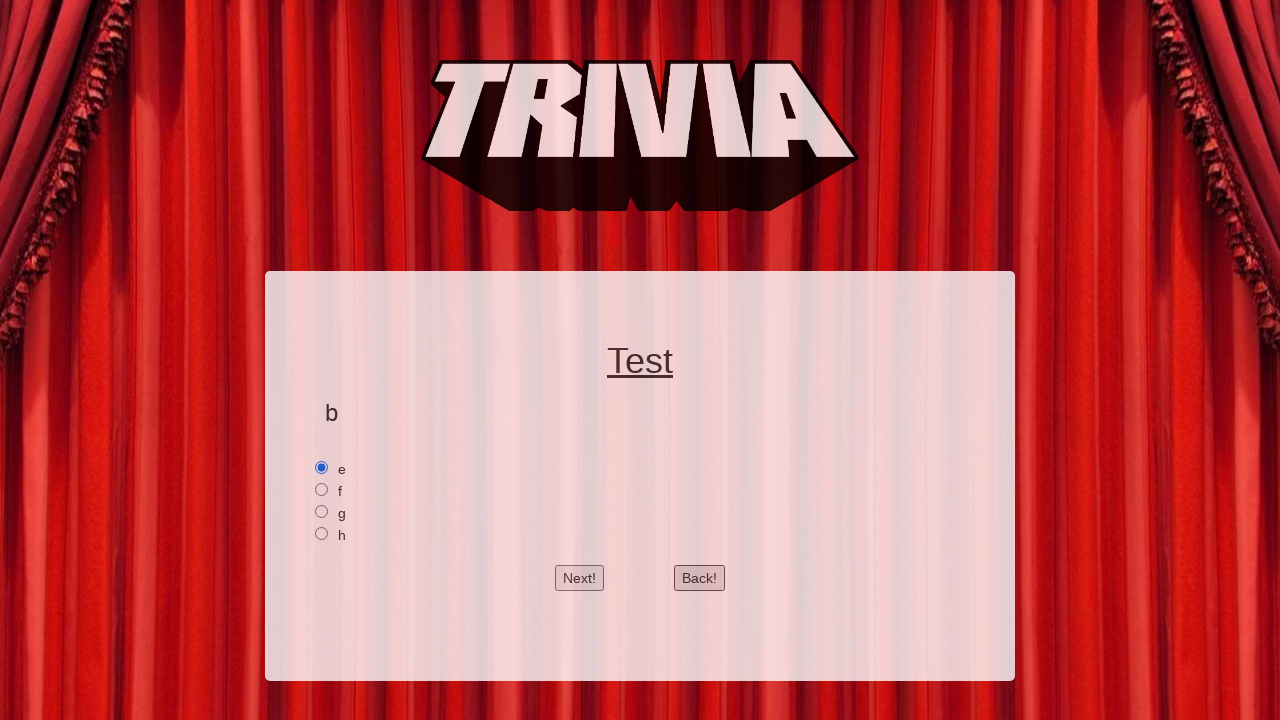

Verified that radio button selection for question 1 is preserved after back navigation
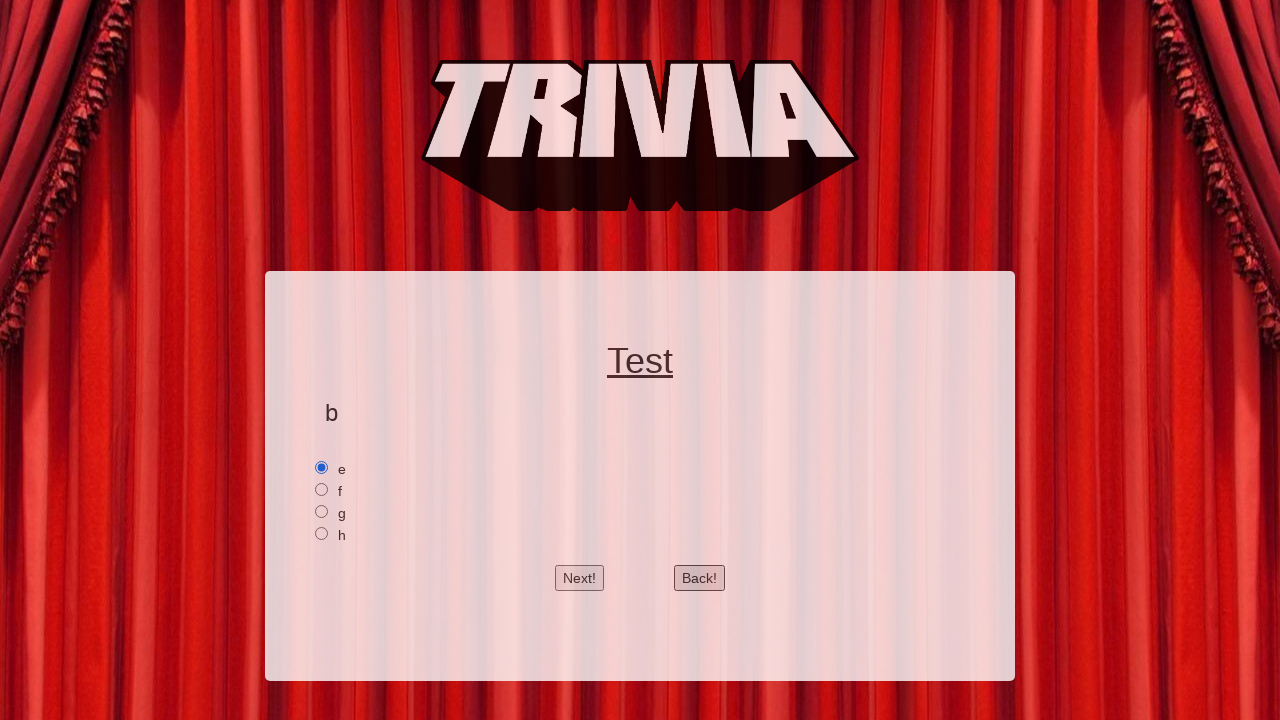

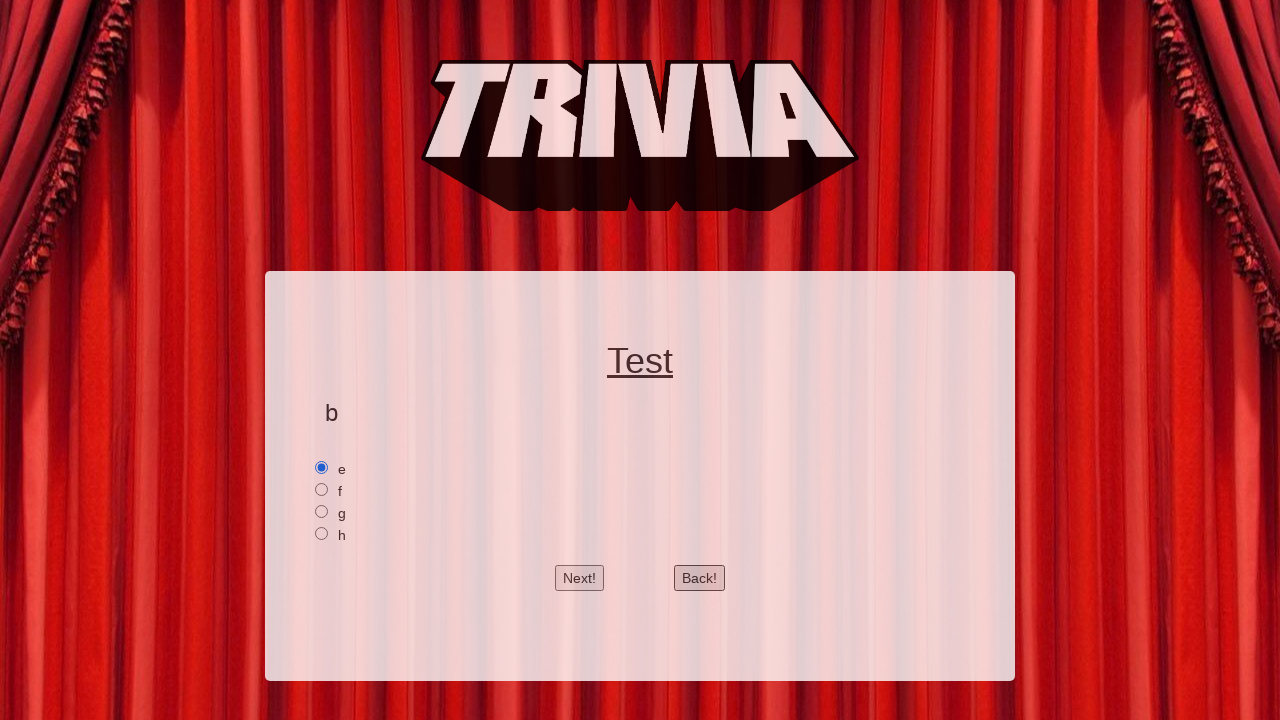